Tests opting out of A/B tests by adding a cookie after visiting the page, then refreshing to verify the opt-out takes effect by checking that the heading changes to "No A/B Test"

Starting URL: http://the-internet.herokuapp.com/abtest

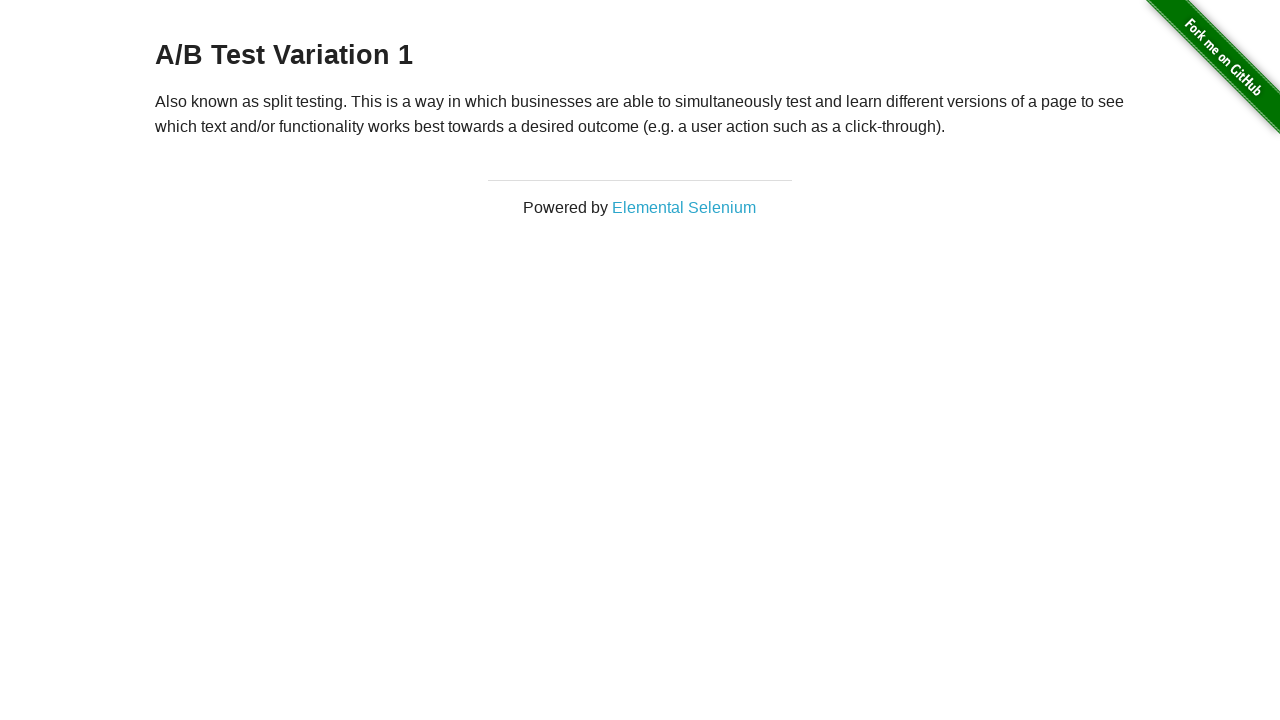

Located h3 heading element
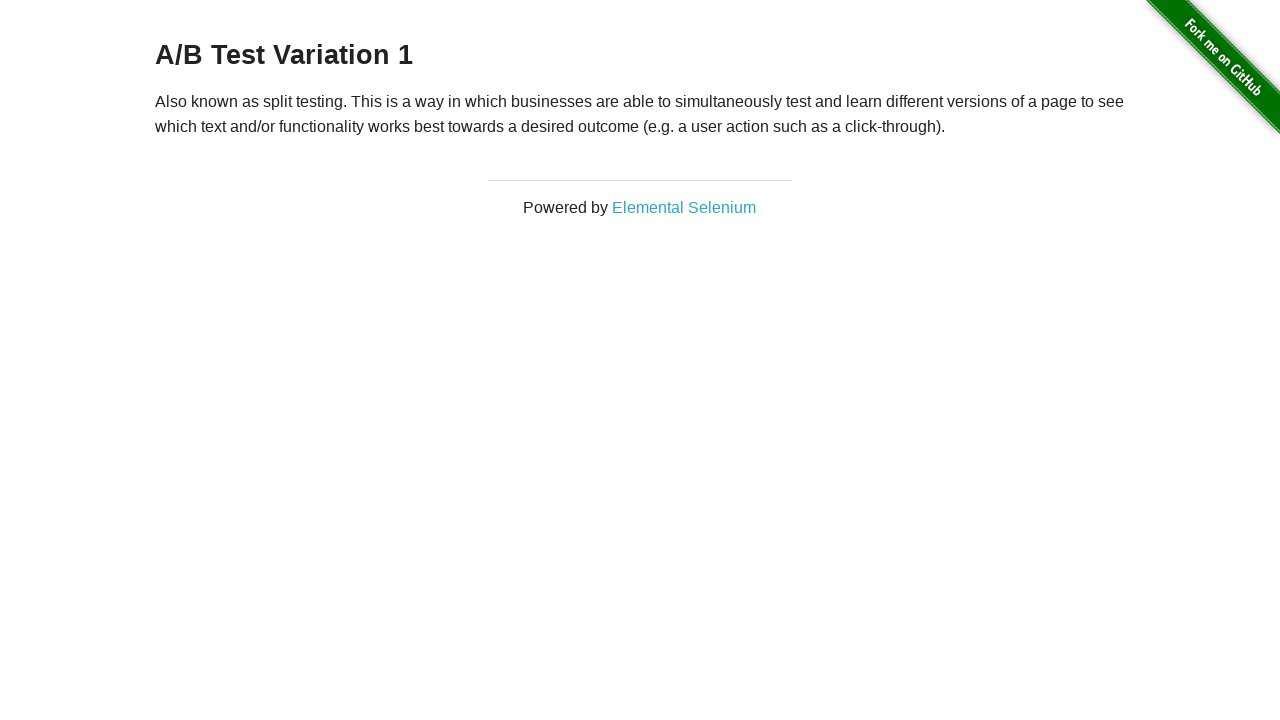

H3 heading element is ready
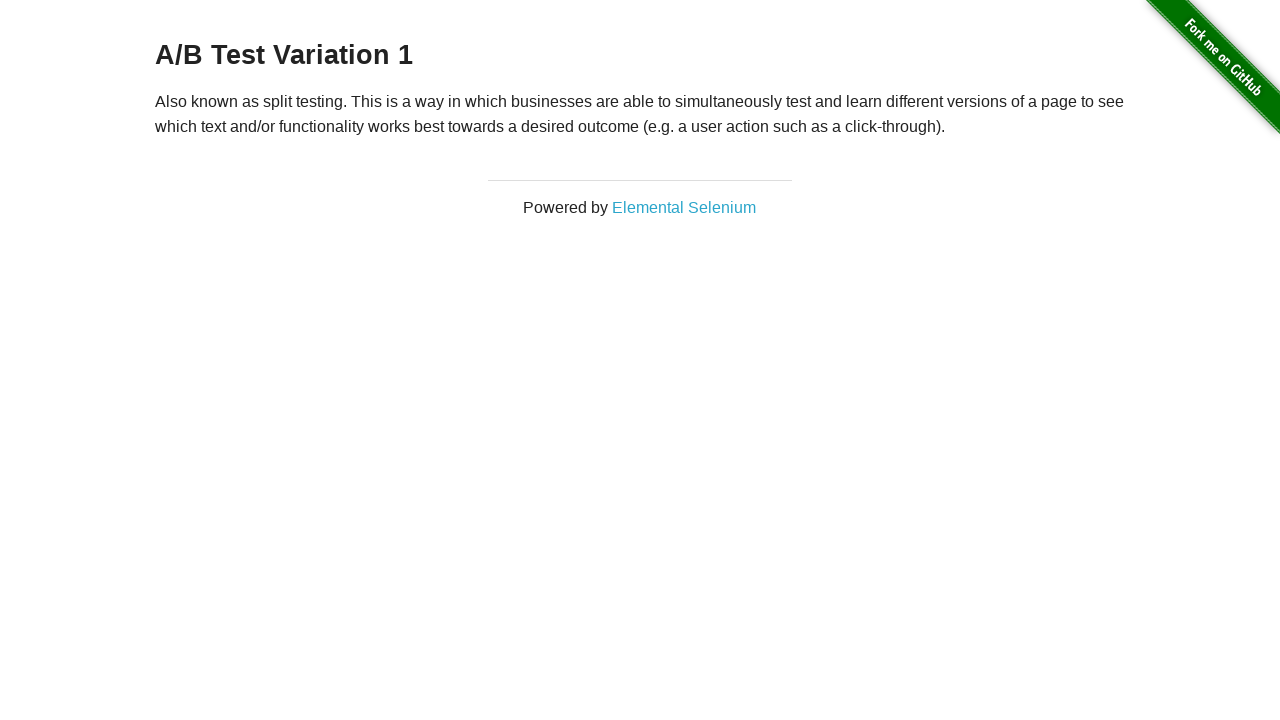

Added optimizelyOptOut cookie to opt out of A/B test
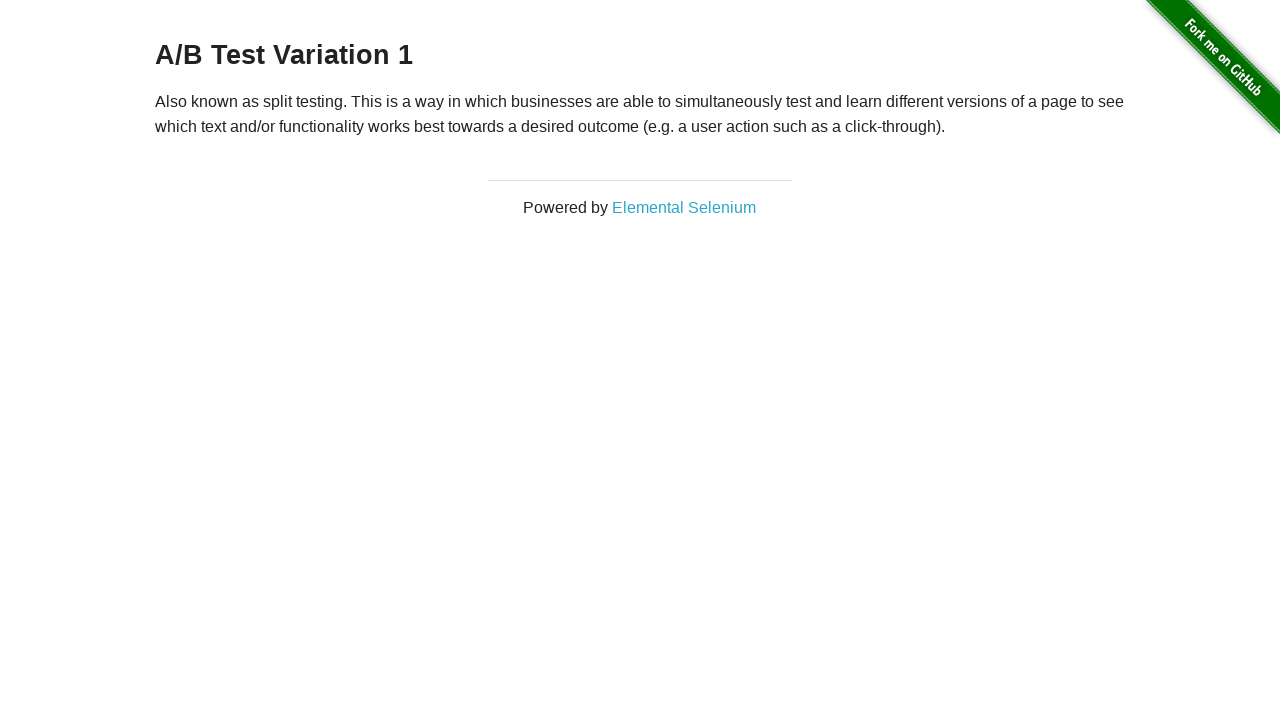

Refreshed page to apply opt-out cookie
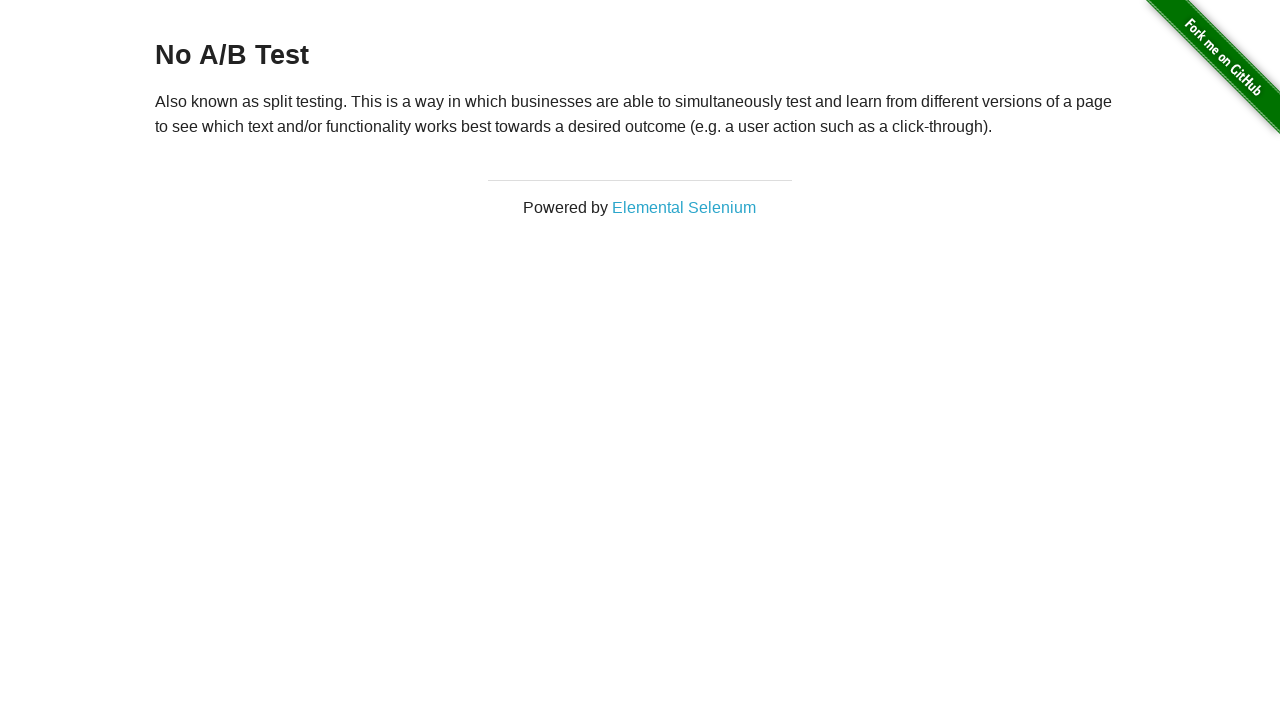

Verified h3 heading is present after page refresh with opt-out cookie applied
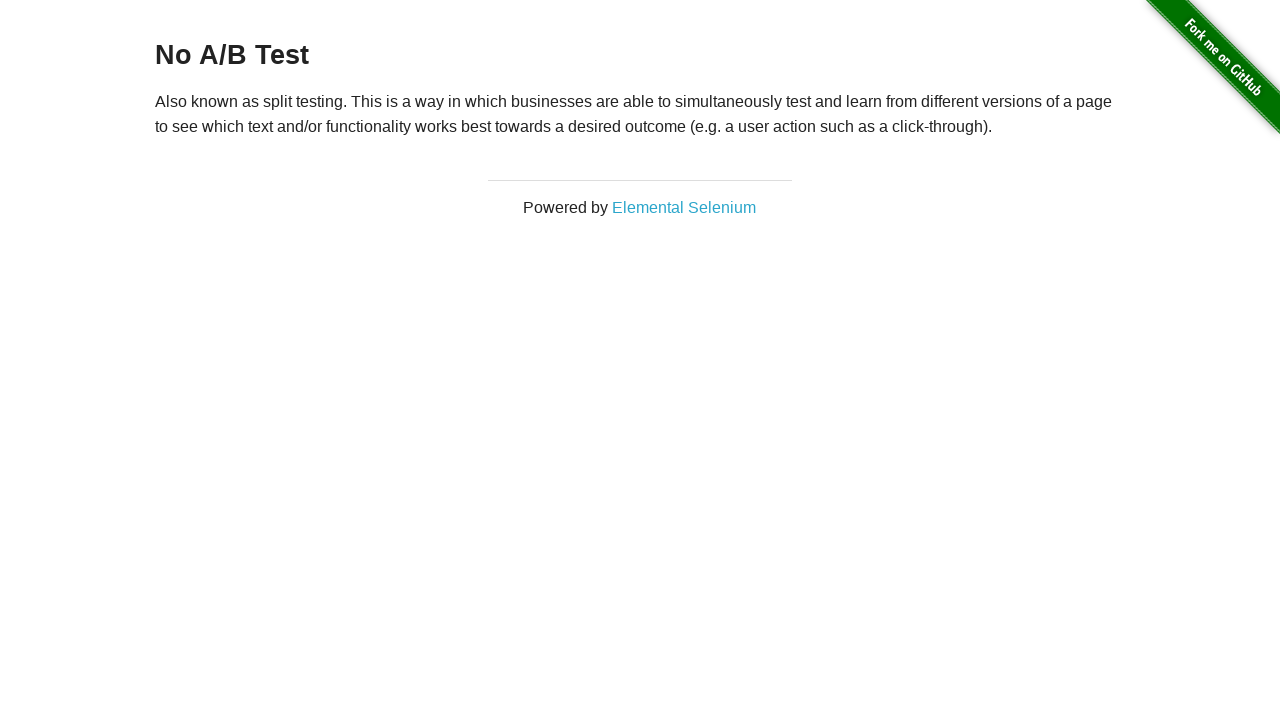

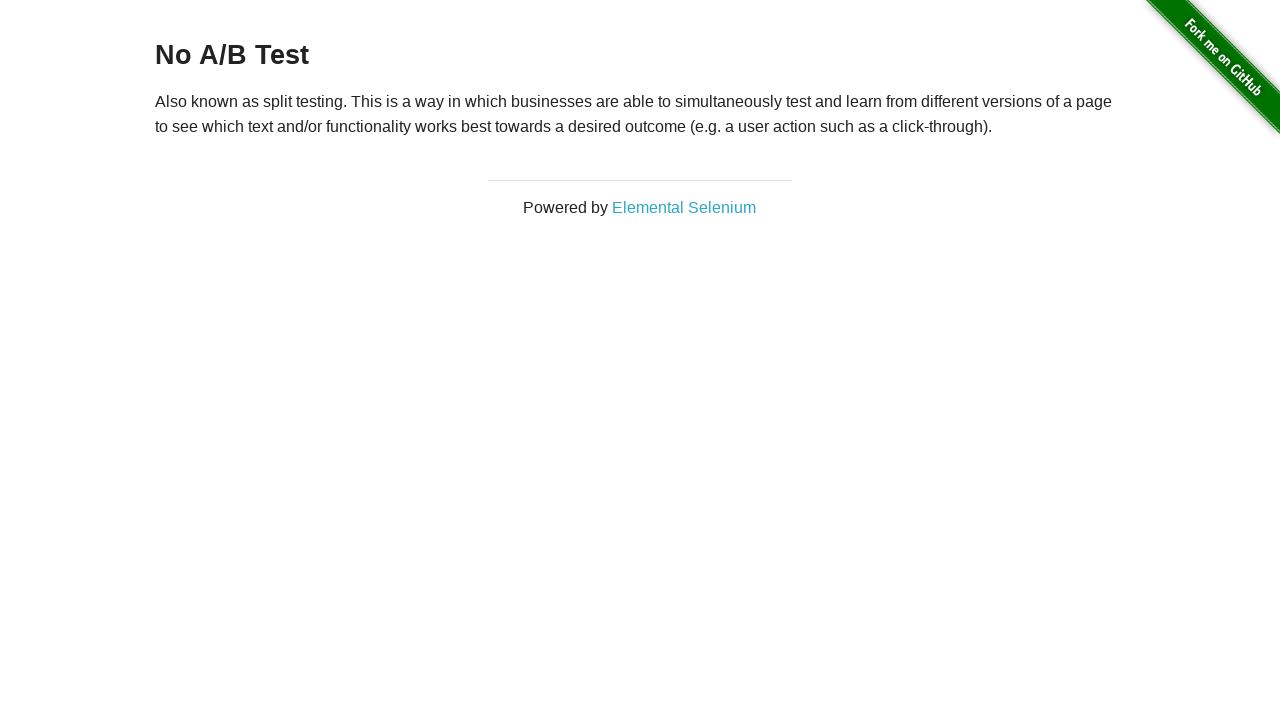